Navigates to Browse Languages section, selects letter M, and verifies that MySQL language entry is displayed.

Starting URL: http://www.99-bottles-of-beer.net/

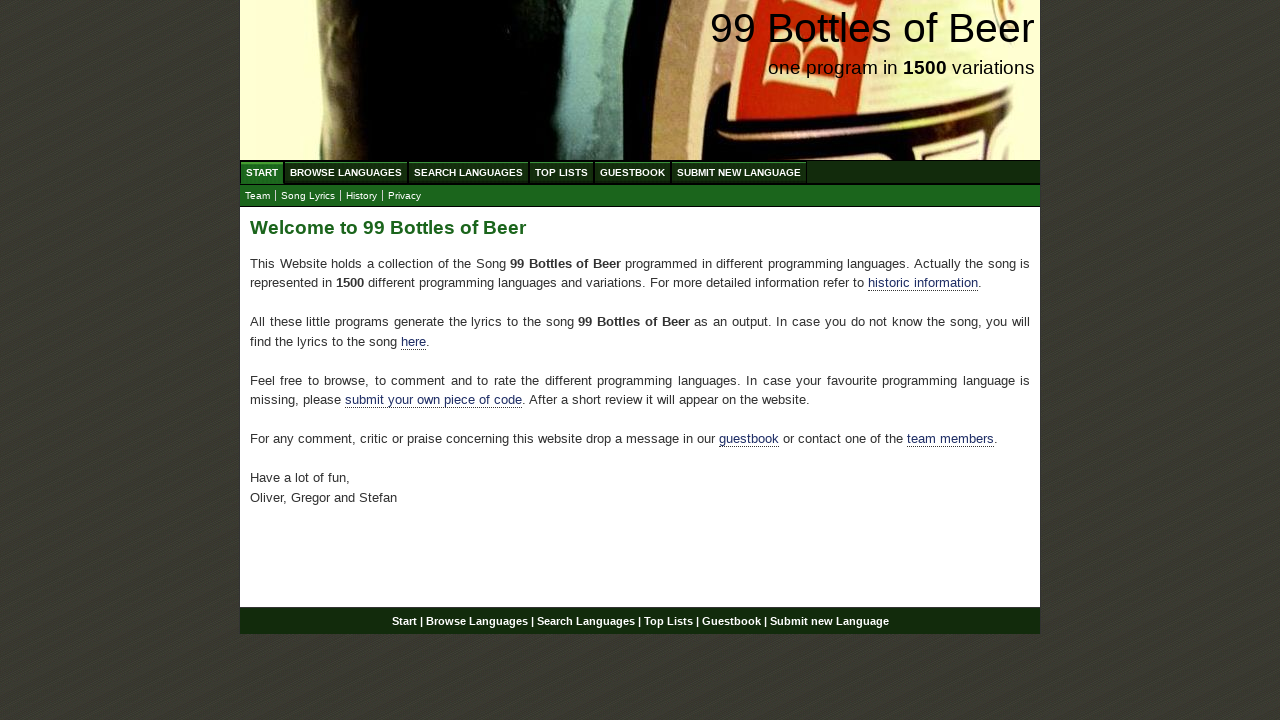

Clicked on Browse Languages link at (346, 172) on a[href='/abc.html']
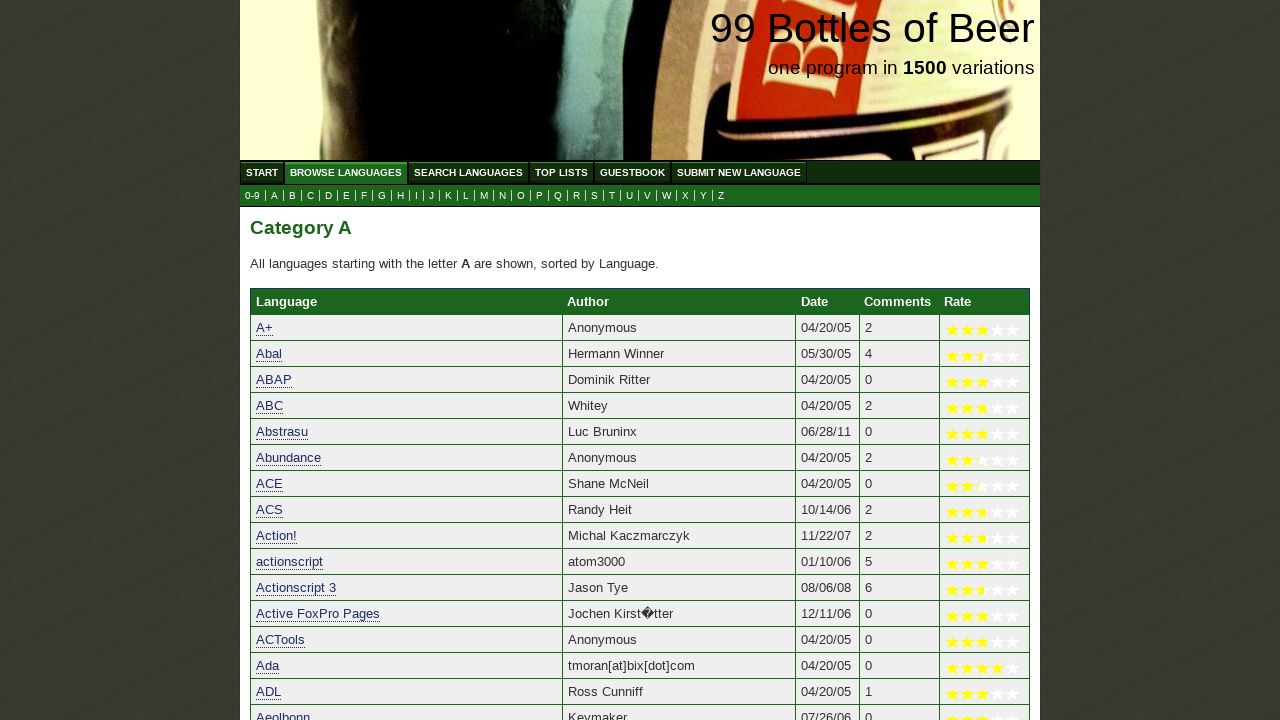

Clicked on letter M in submenu at (484, 196) on #submenu a[href='m.html']
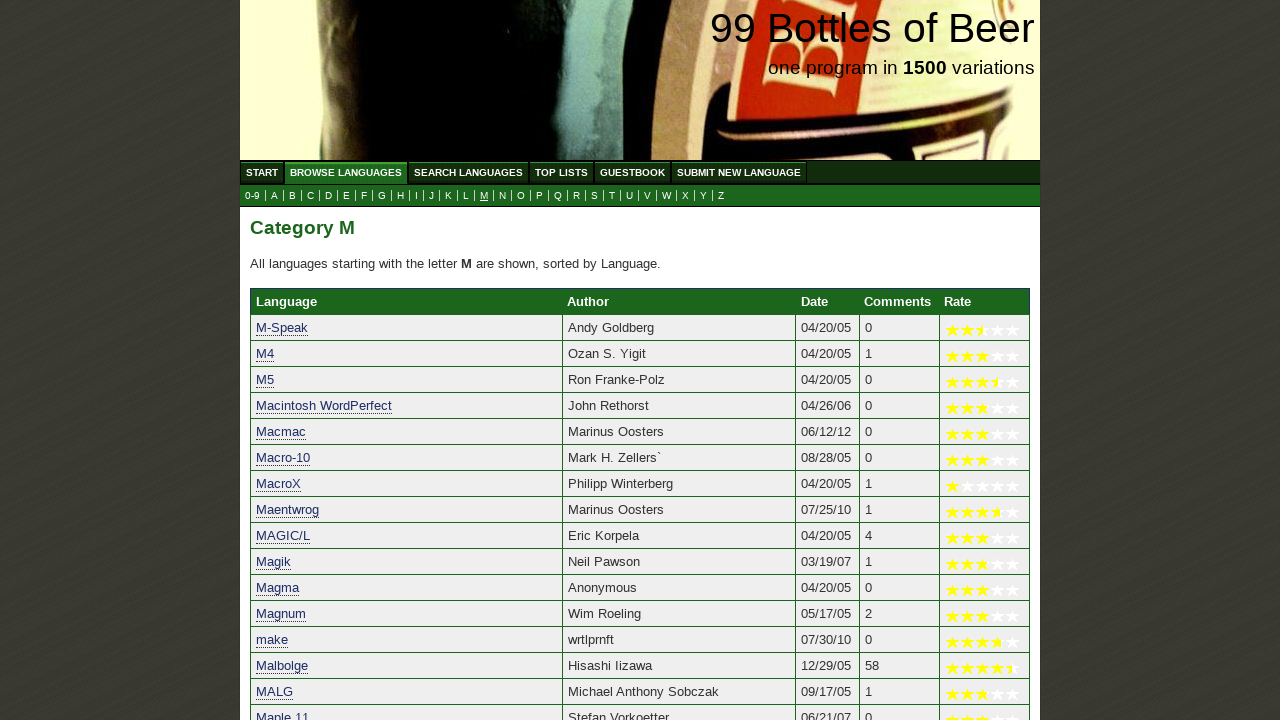

MySQL language entry is displayed and visible
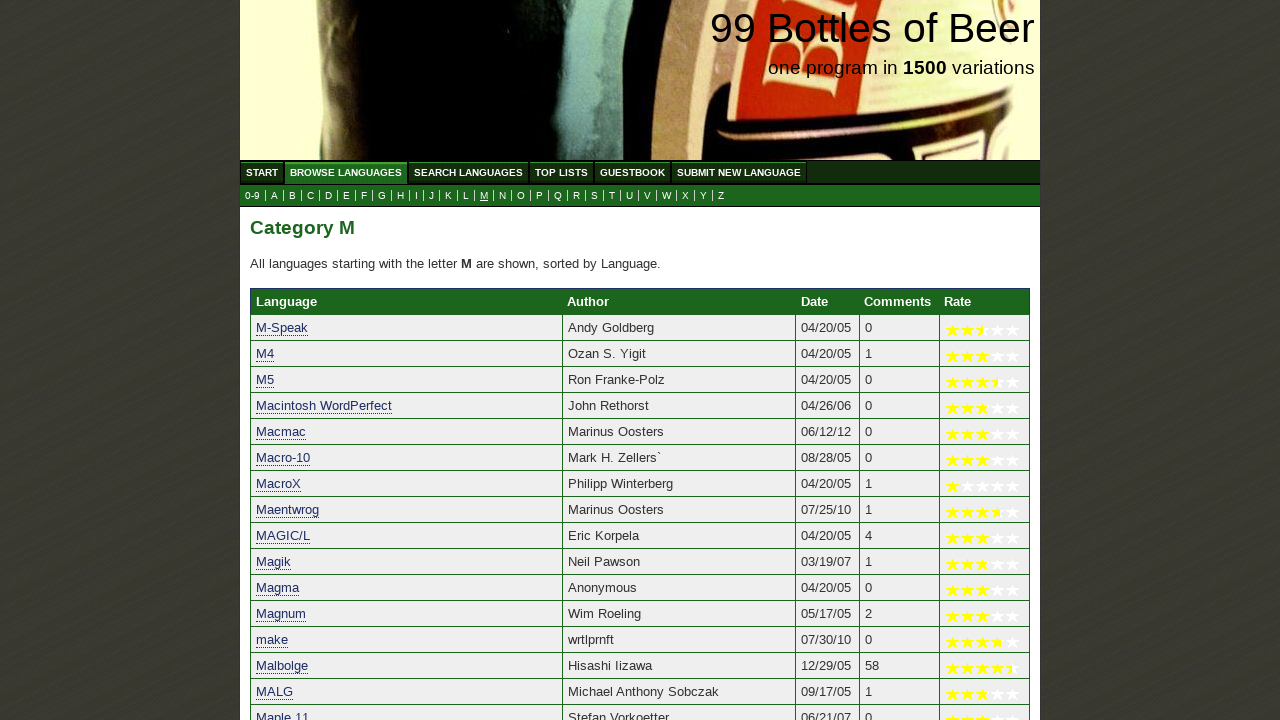

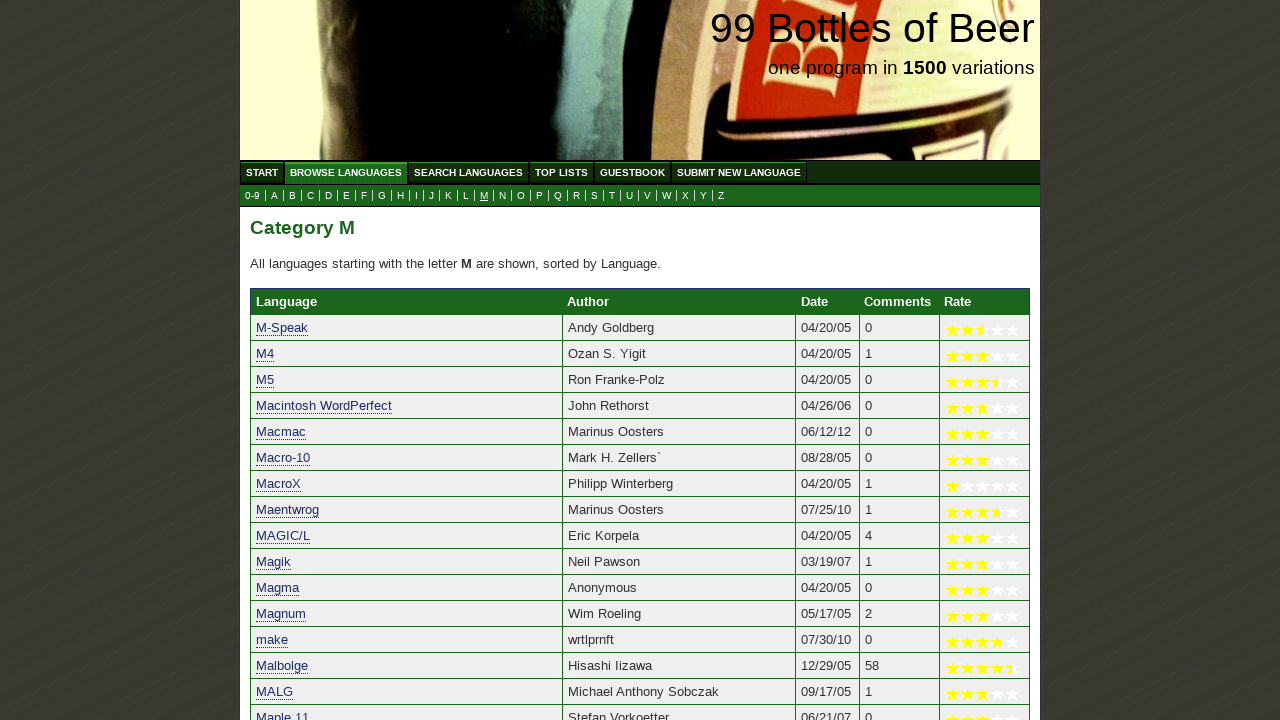